Tests confirmation alert handling by clicking a button to trigger a confirm dialog and accepting it

Starting URL: https://demoqa.com/alerts

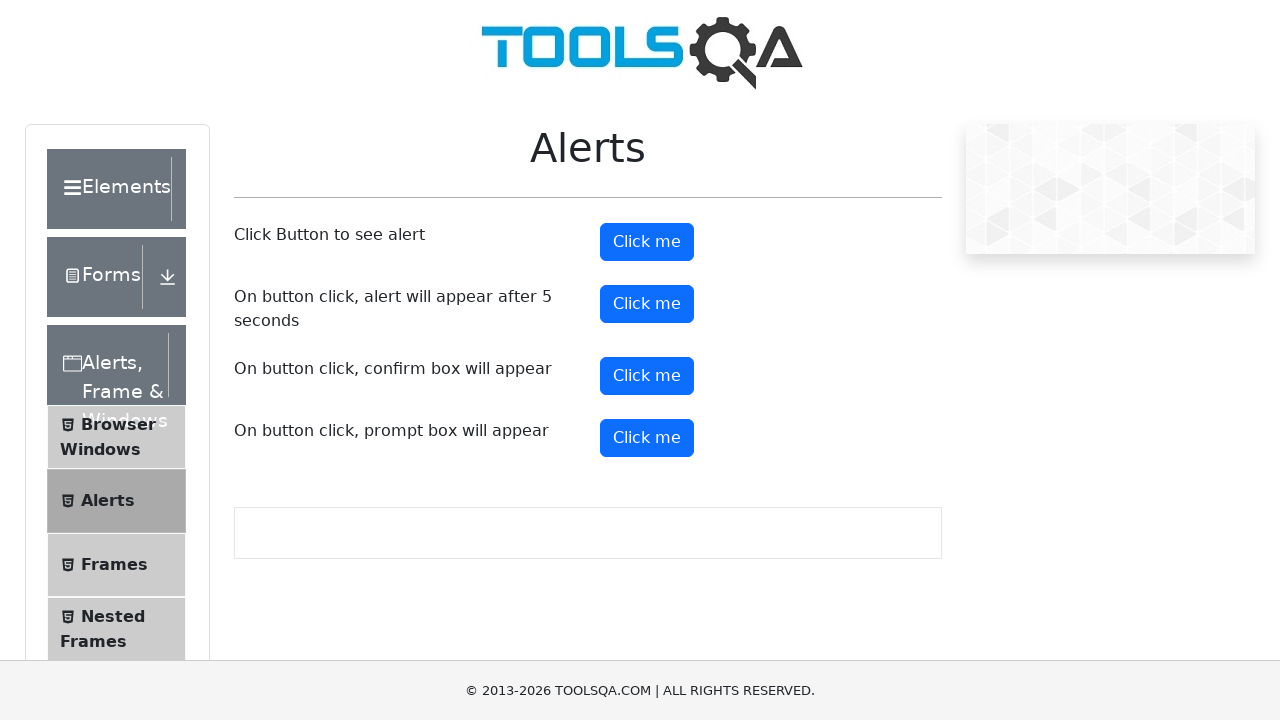

Clicked confirm button to trigger alert dialog at (647, 376) on xpath=//button[@id='confirmButton']
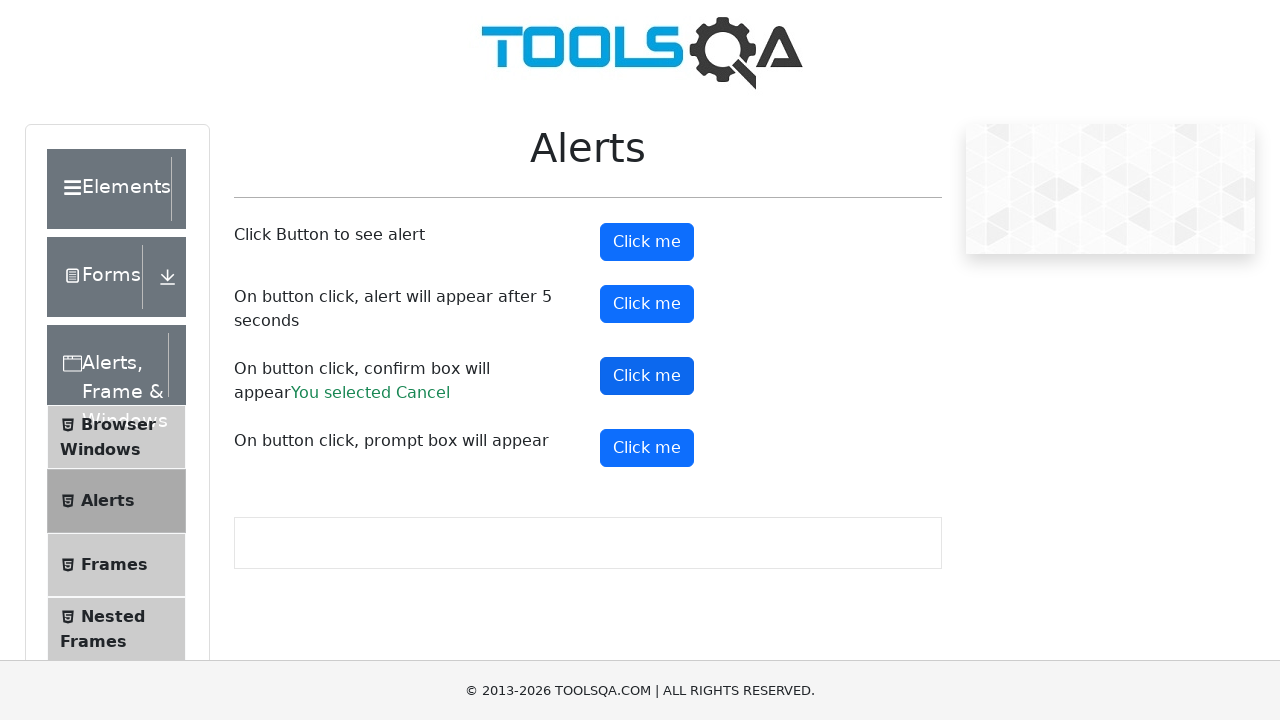

Set up dialog handler to accept confirmation alert
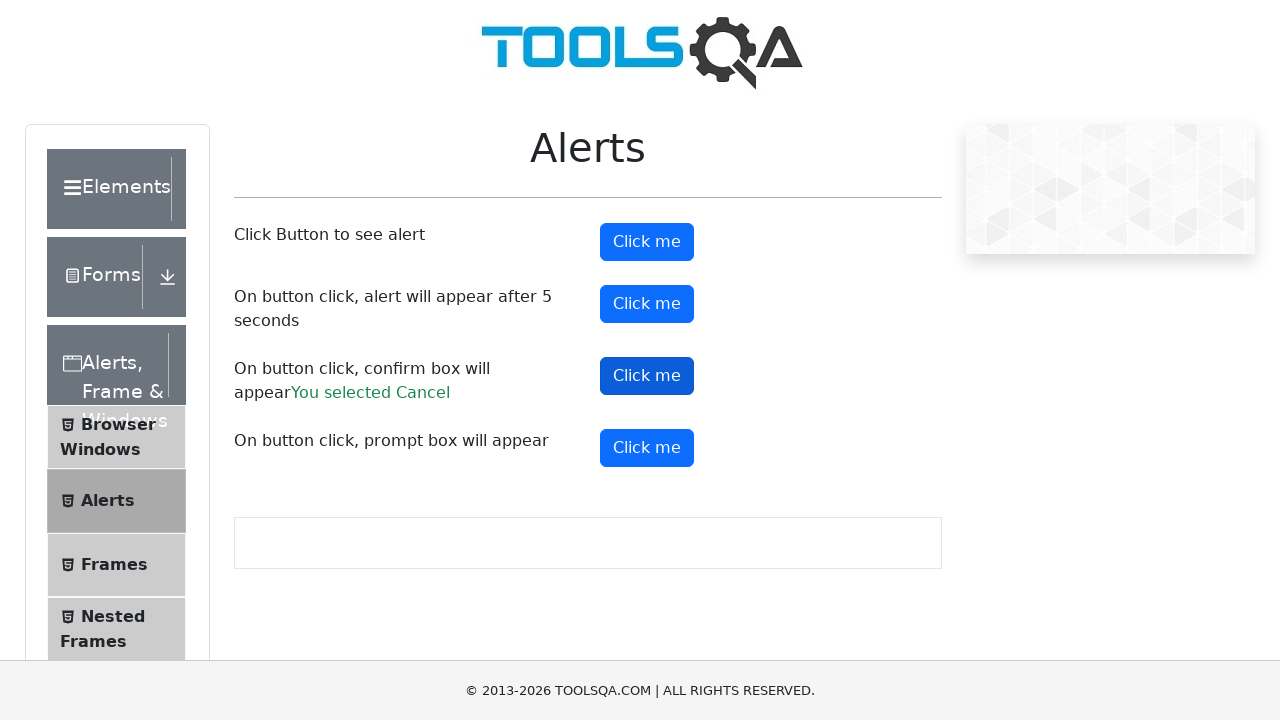

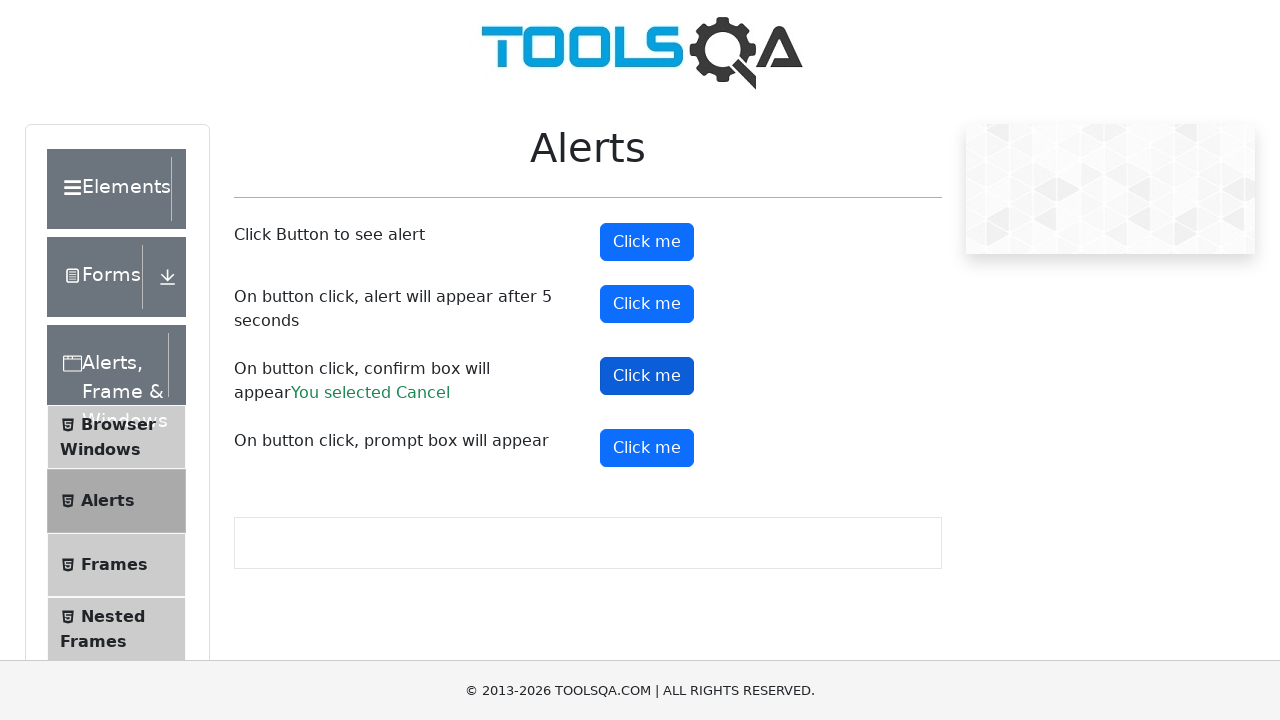